Tests a flight booking flow on BlazeDemo by selecting departure/arrival cities, choosing a flight, and completing the purchase form with passenger and payment details

Starting URL: http://www.blazedemo.com

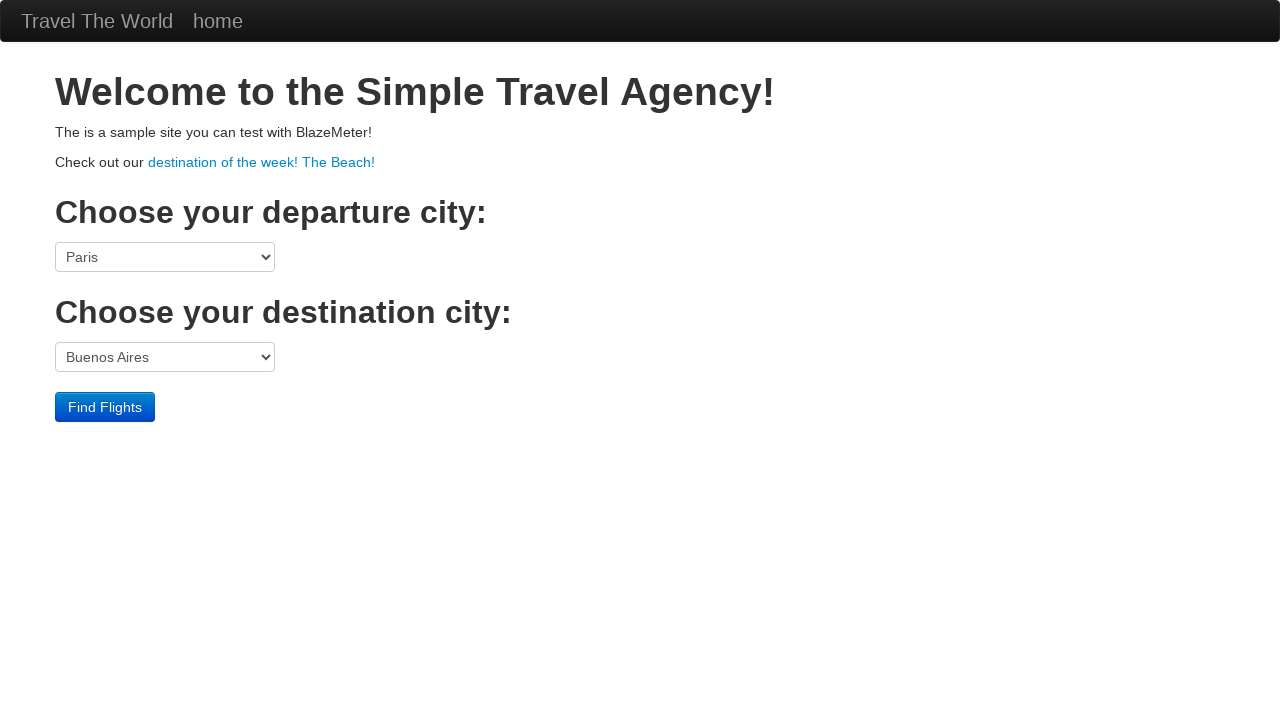

Clicked departure city dropdown at (165, 257) on select[name='fromPort']
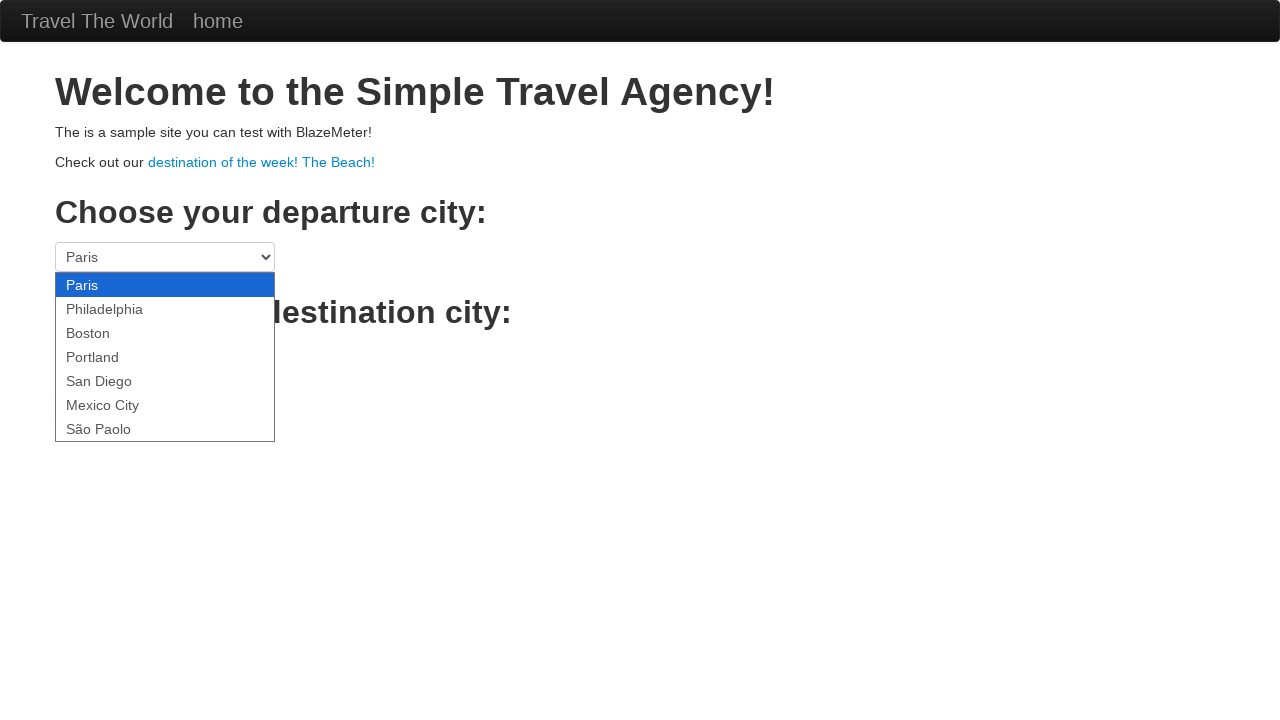

Selected Boston as departure city on select[name='fromPort']
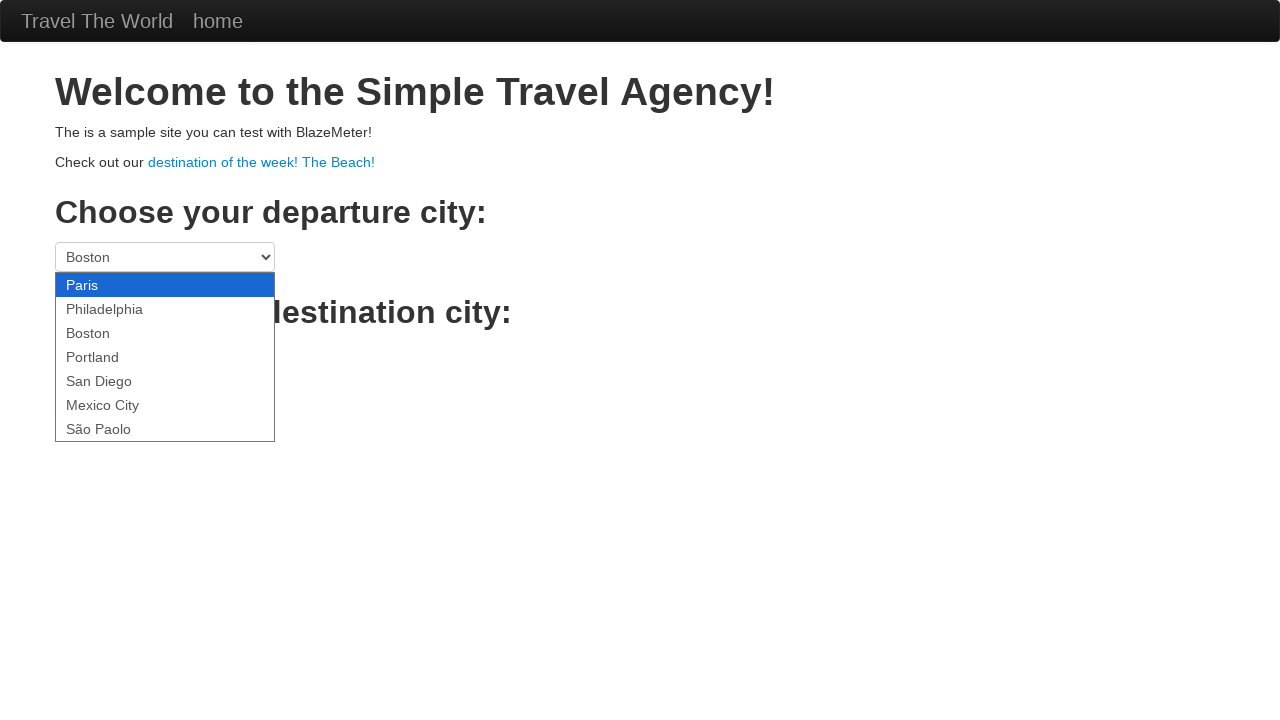

Clicked destination city dropdown at (165, 357) on select[name='toPort']
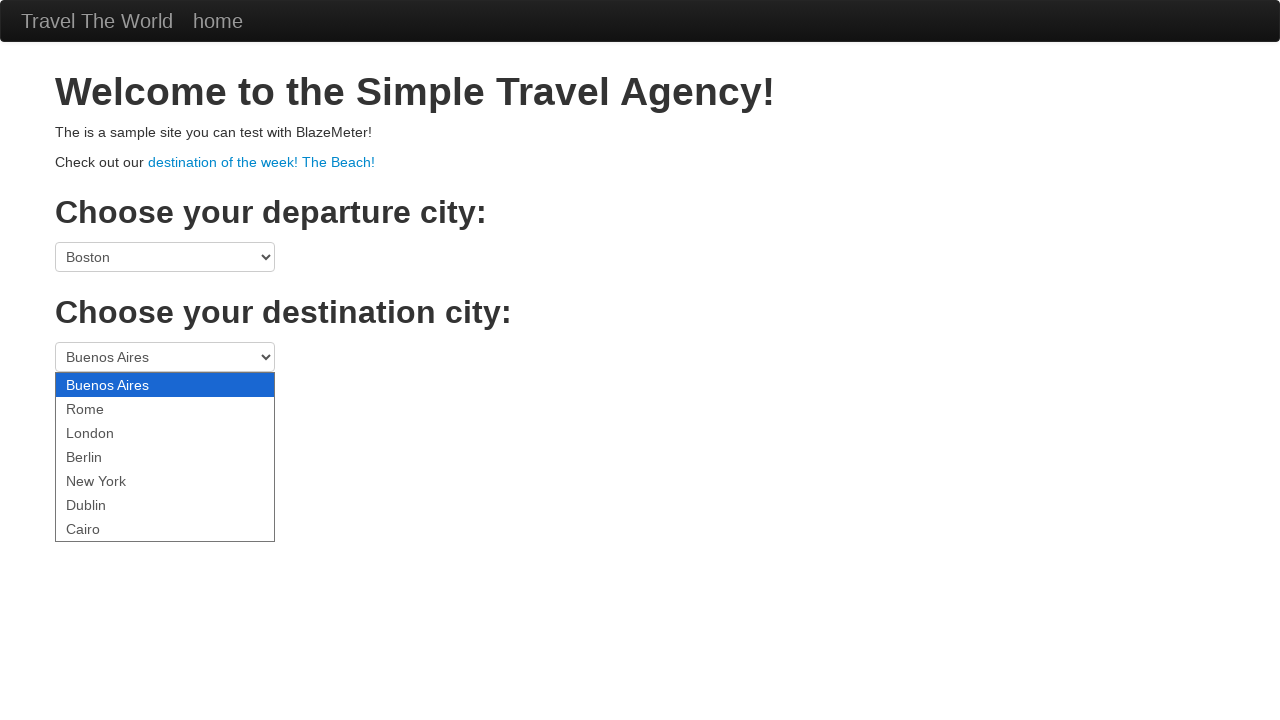

Selected New York as destination city on select[name='toPort']
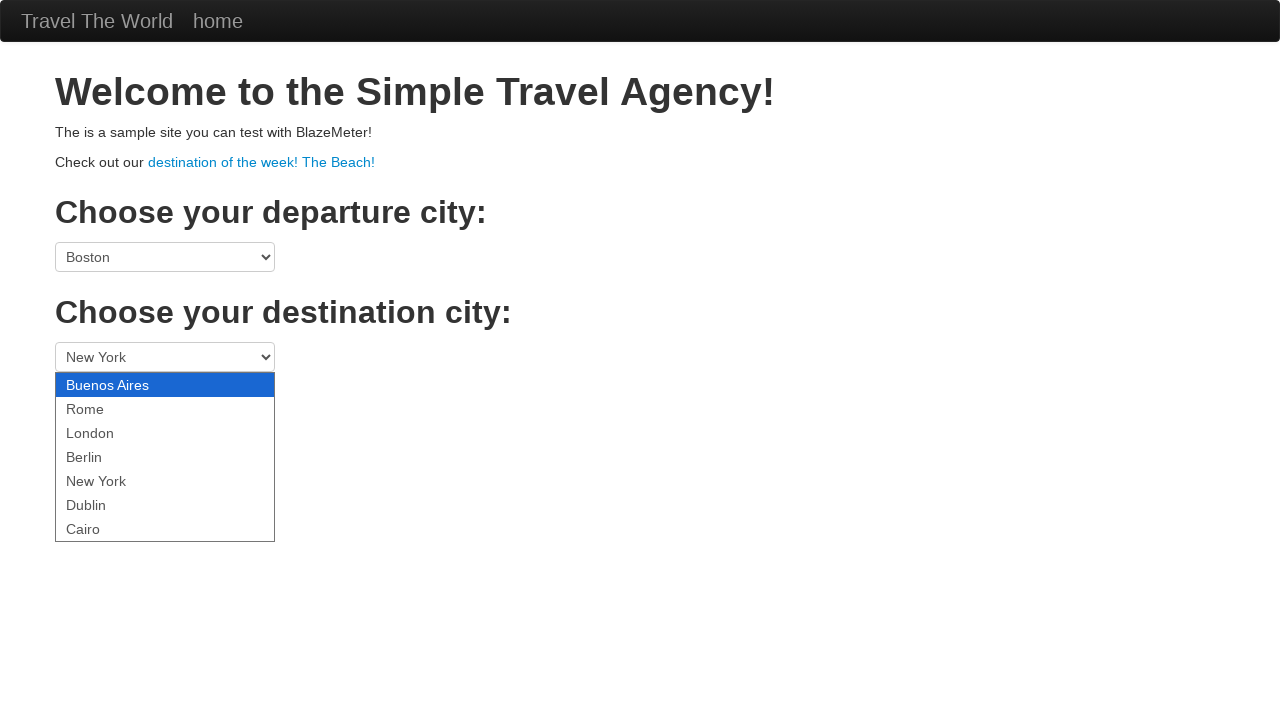

Clicked Find Flights button at (105, 407) on .btn-primary
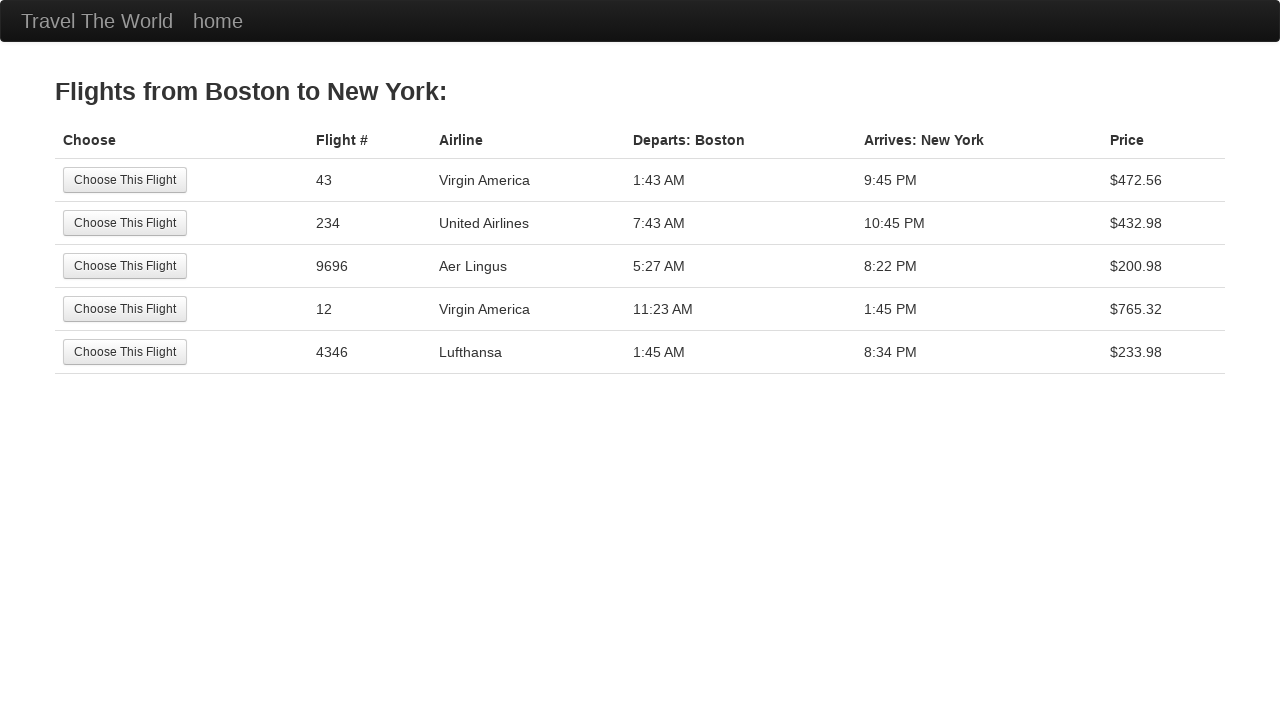

Selected first flight option at (125, 180) on .btn-small
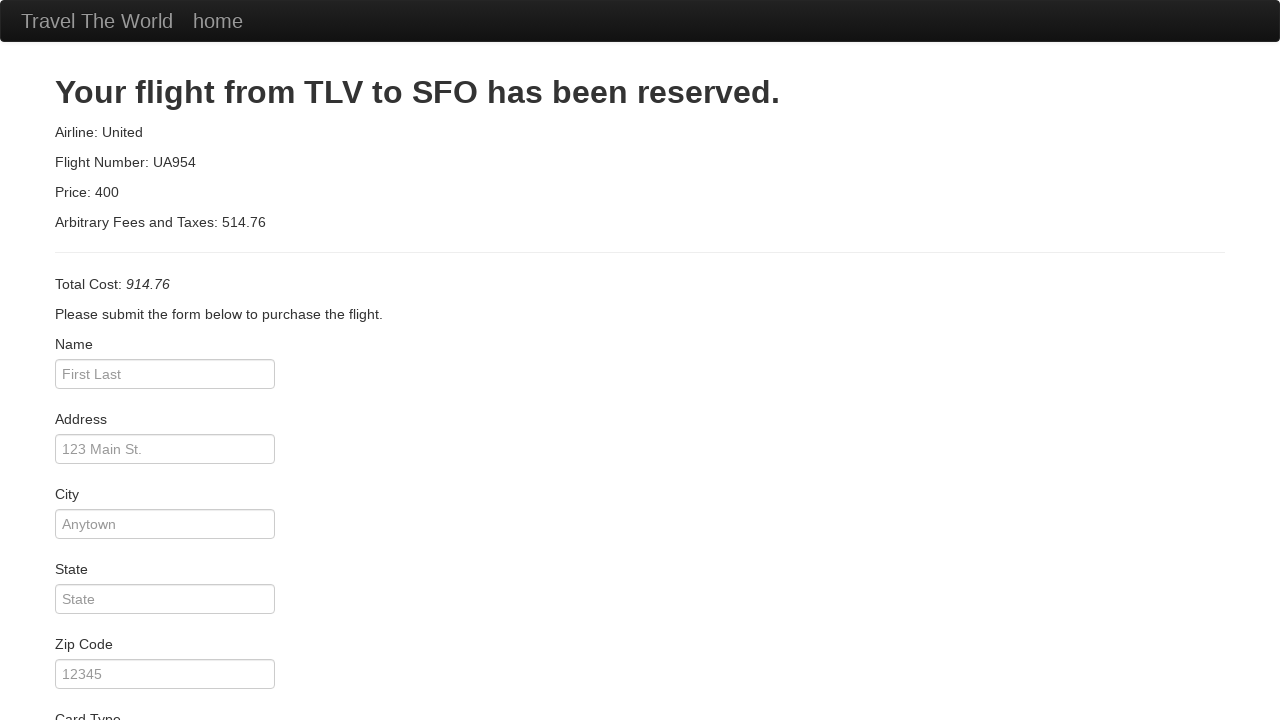

Filled passenger name field with 'Blaze Meter' on #inputName
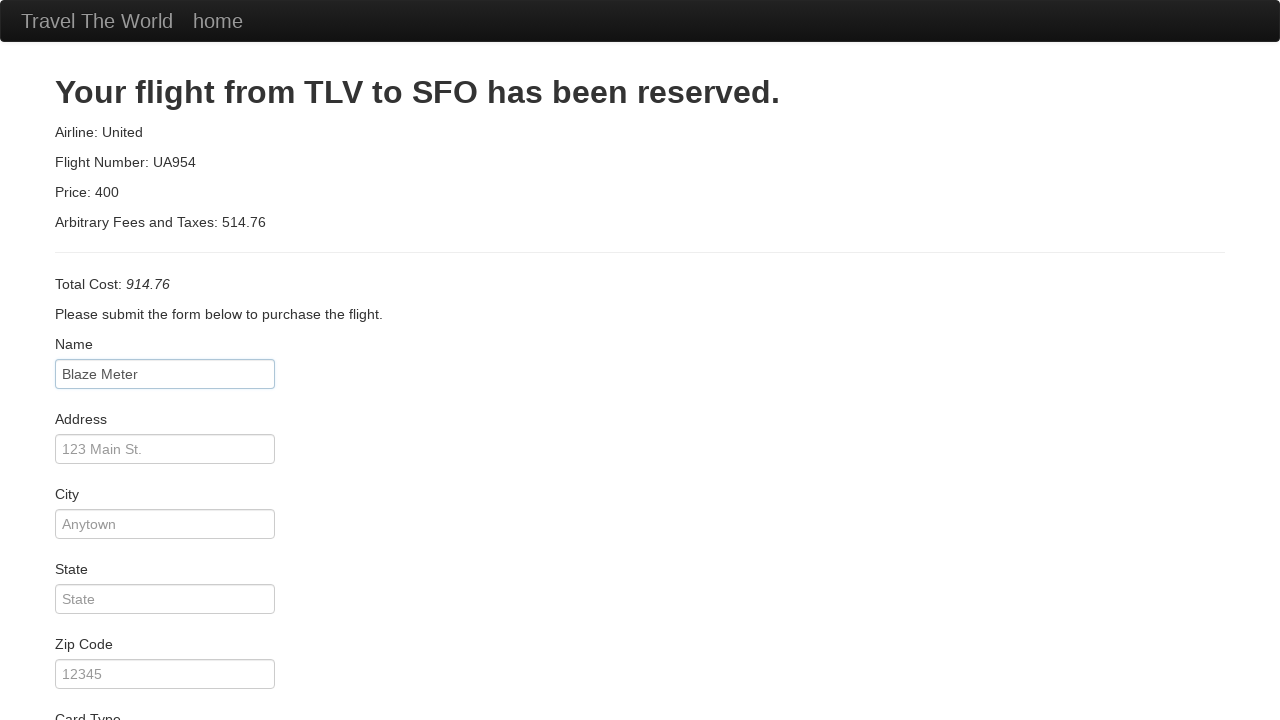

Filled address field with '3965 Freedom Cir' on #address
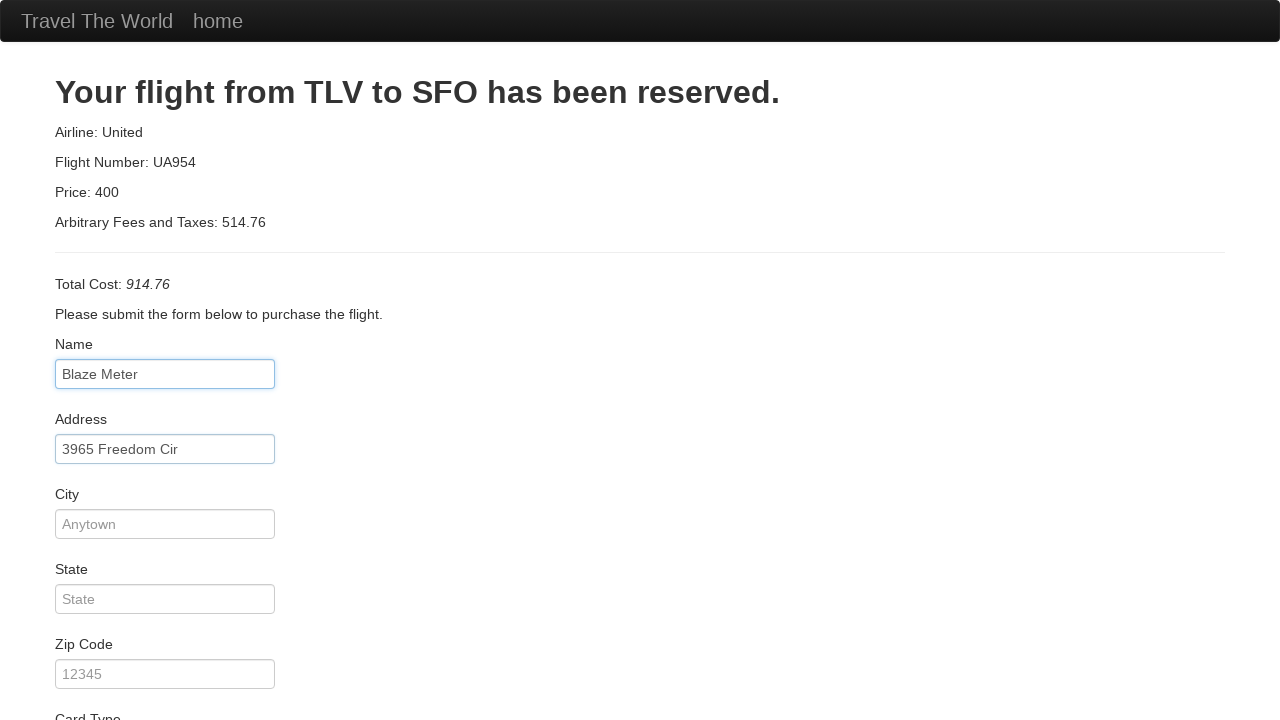

Filled city field with 'Santa Clara' on #city
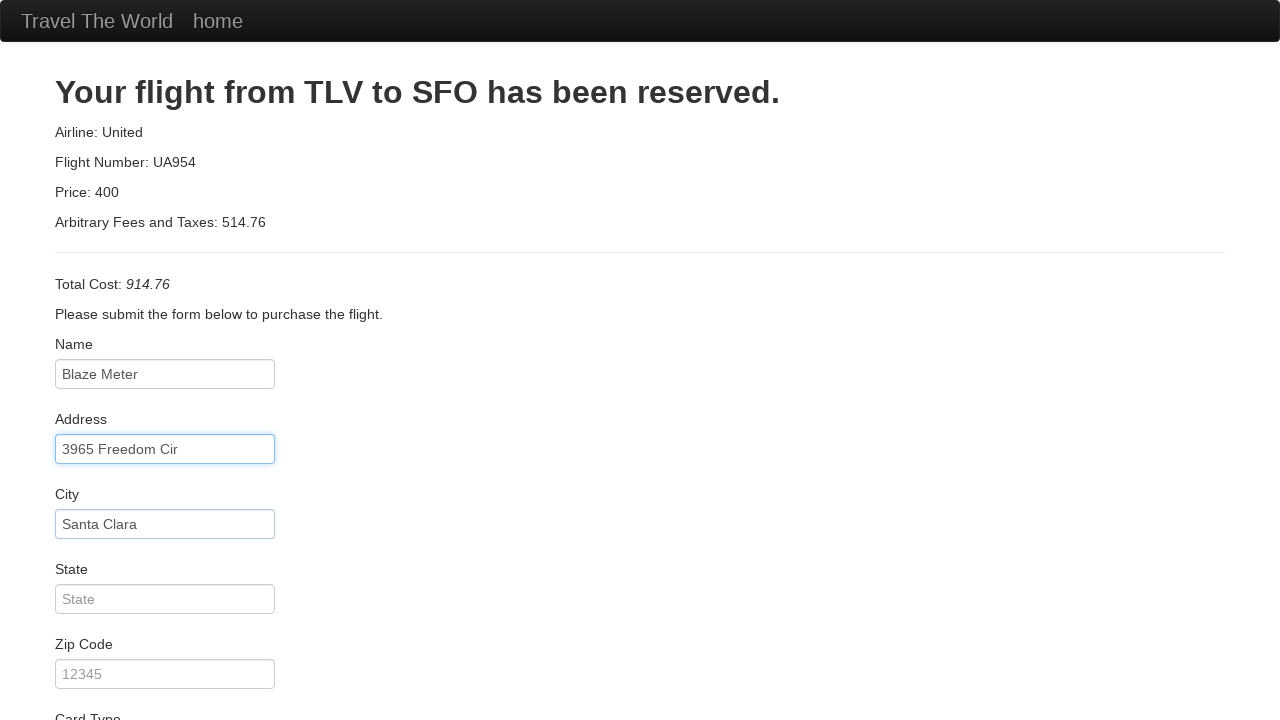

Filled state field with 'CA' on #state
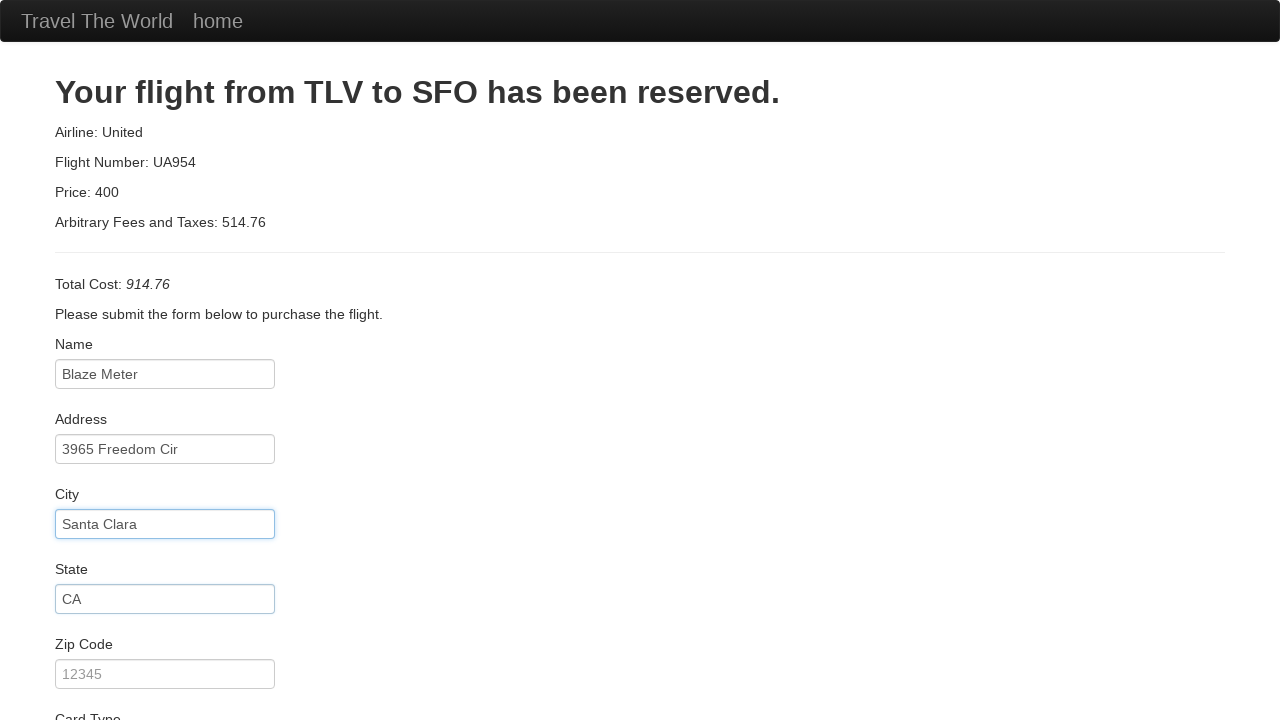

Filled zip code field with '95054' on #zipCode
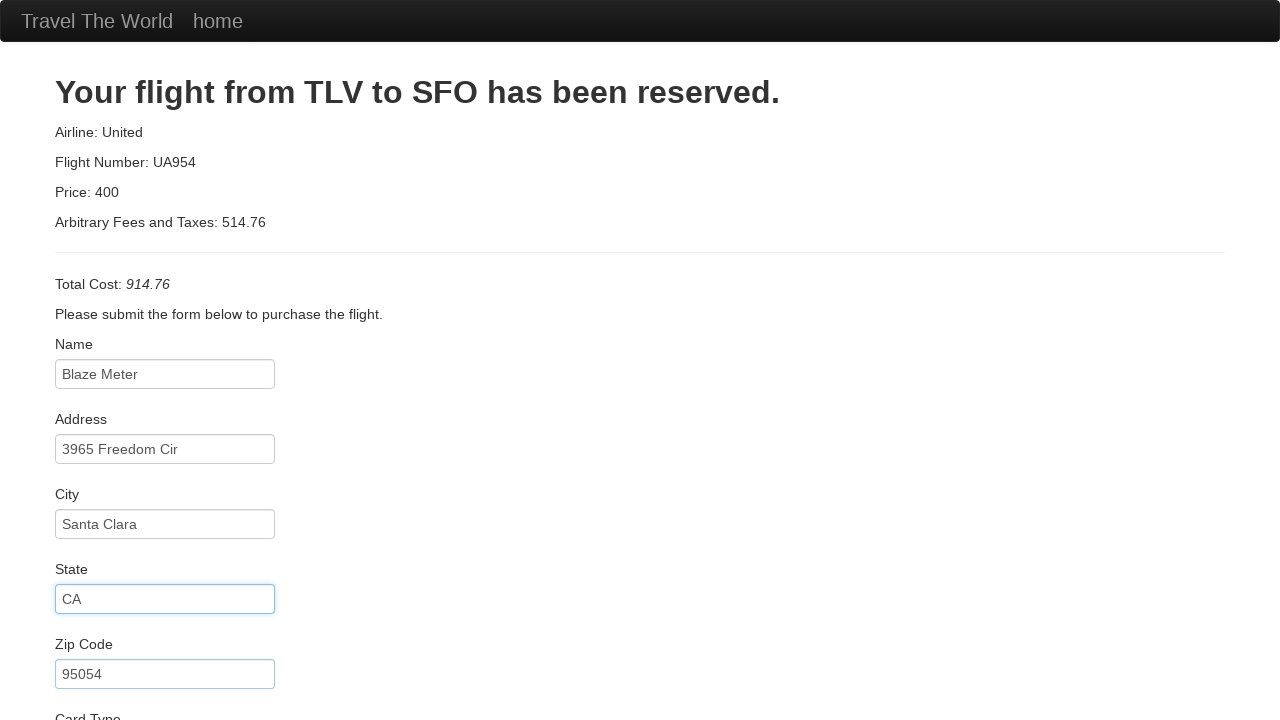

Selected American Express as card type on select[name='cardType']
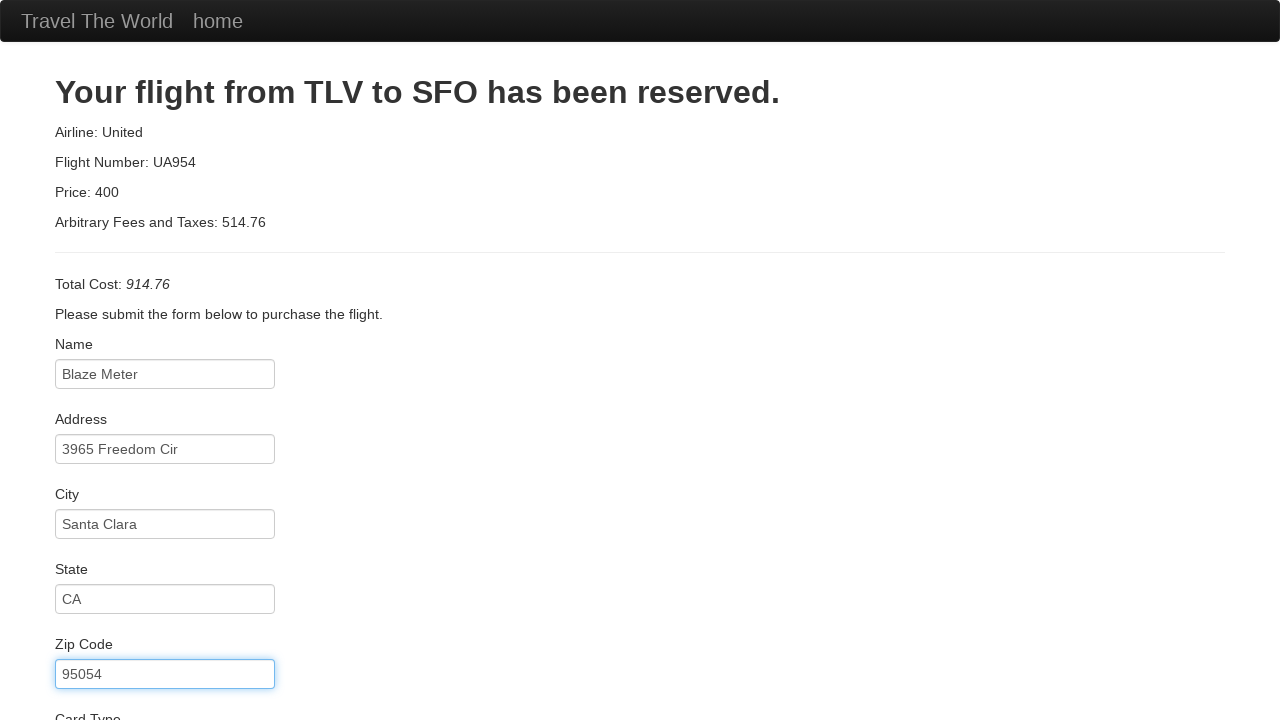

Filled credit card number field on #creditCardNumber
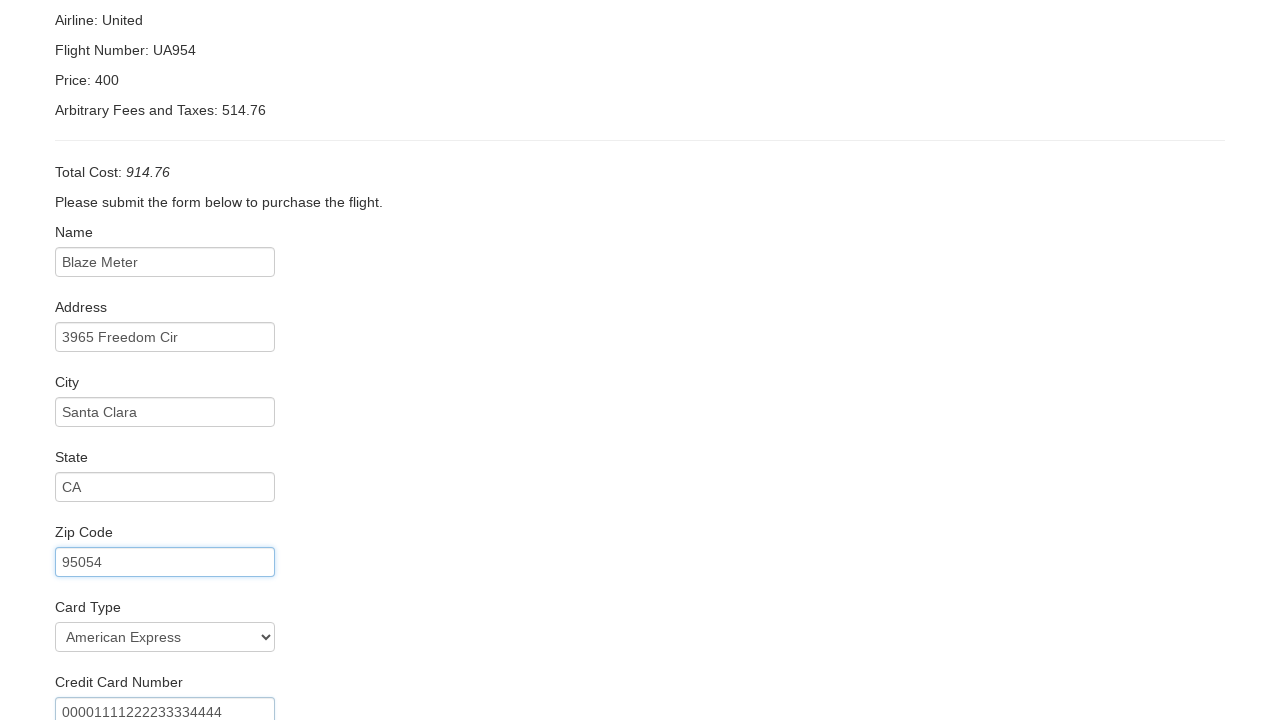

Filled credit card month field with '01' on #creditCardMonth
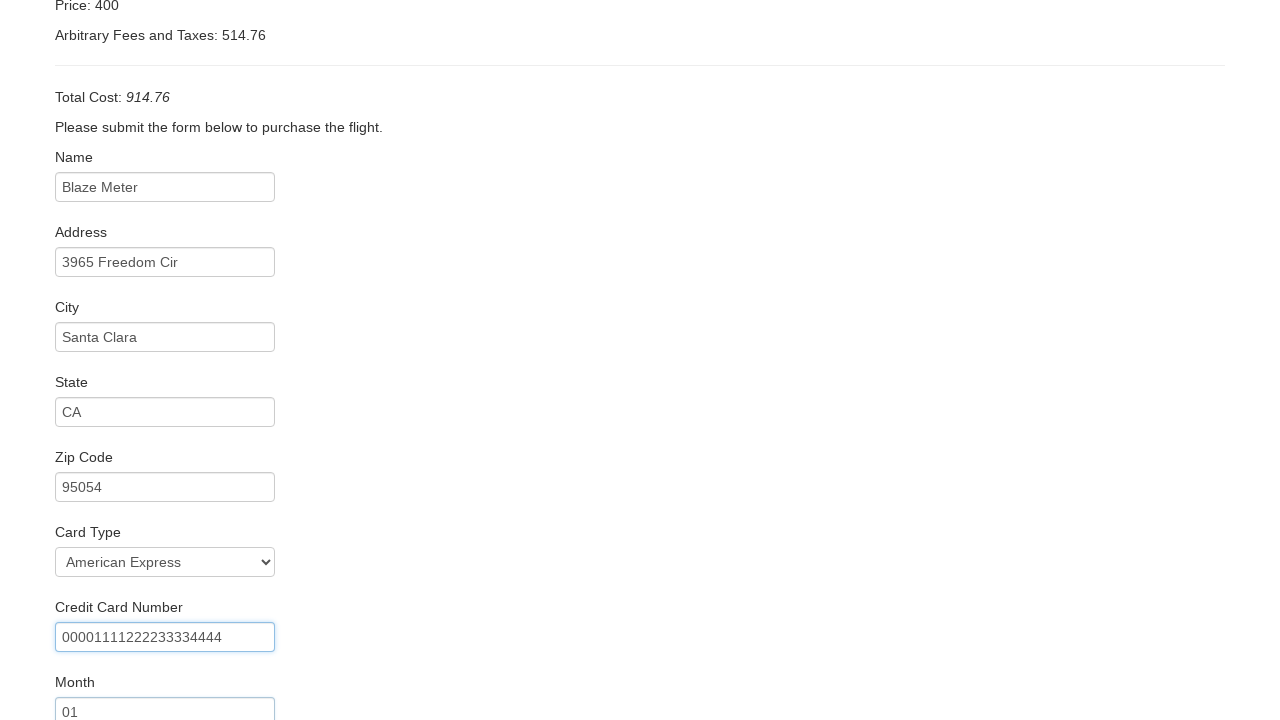

Filled credit card year field with '2020' on #creditCardYear
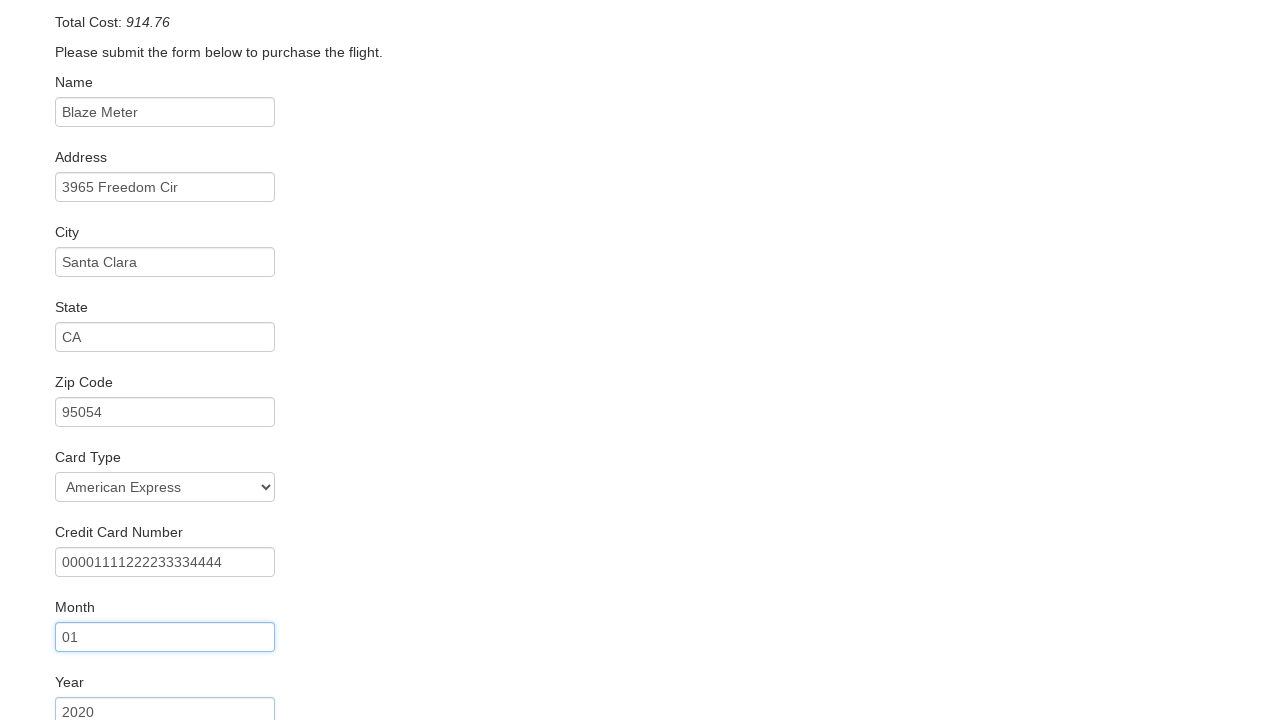

Filled name on card field with 'Blaze Meter' on #nameOnCard
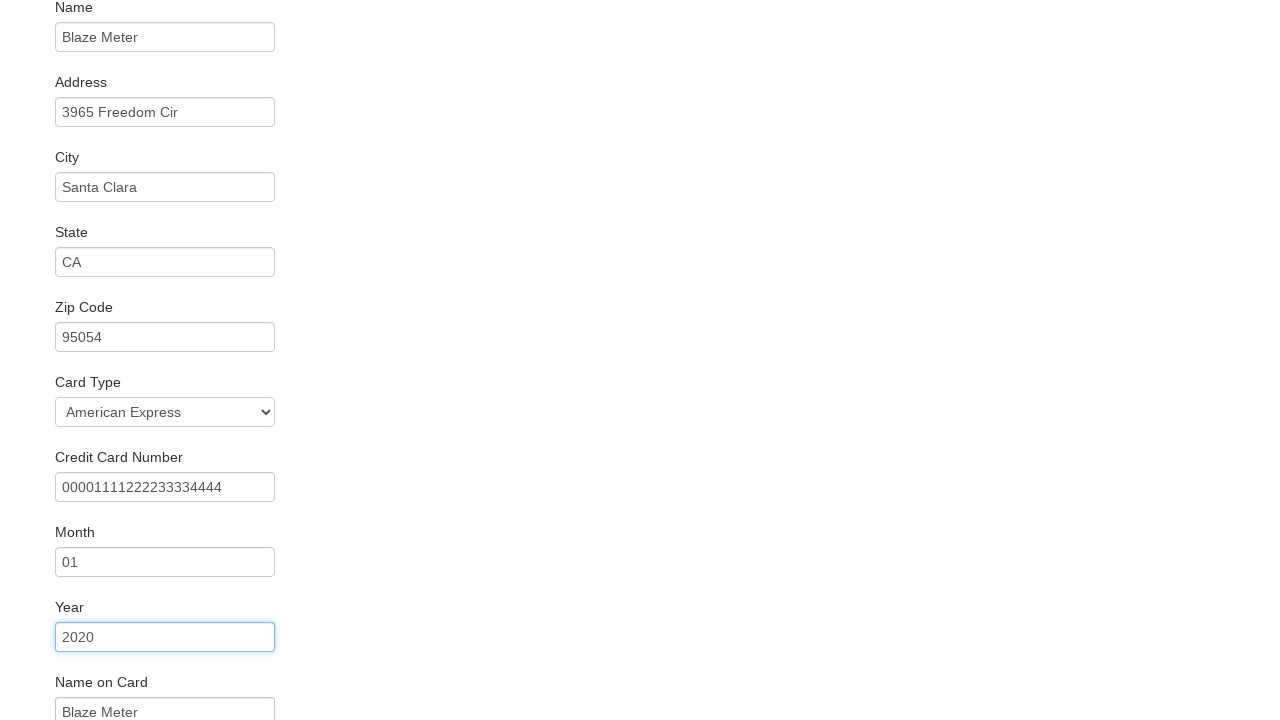

Clicked submit button to complete purchase at (118, 685) on .btn-primary
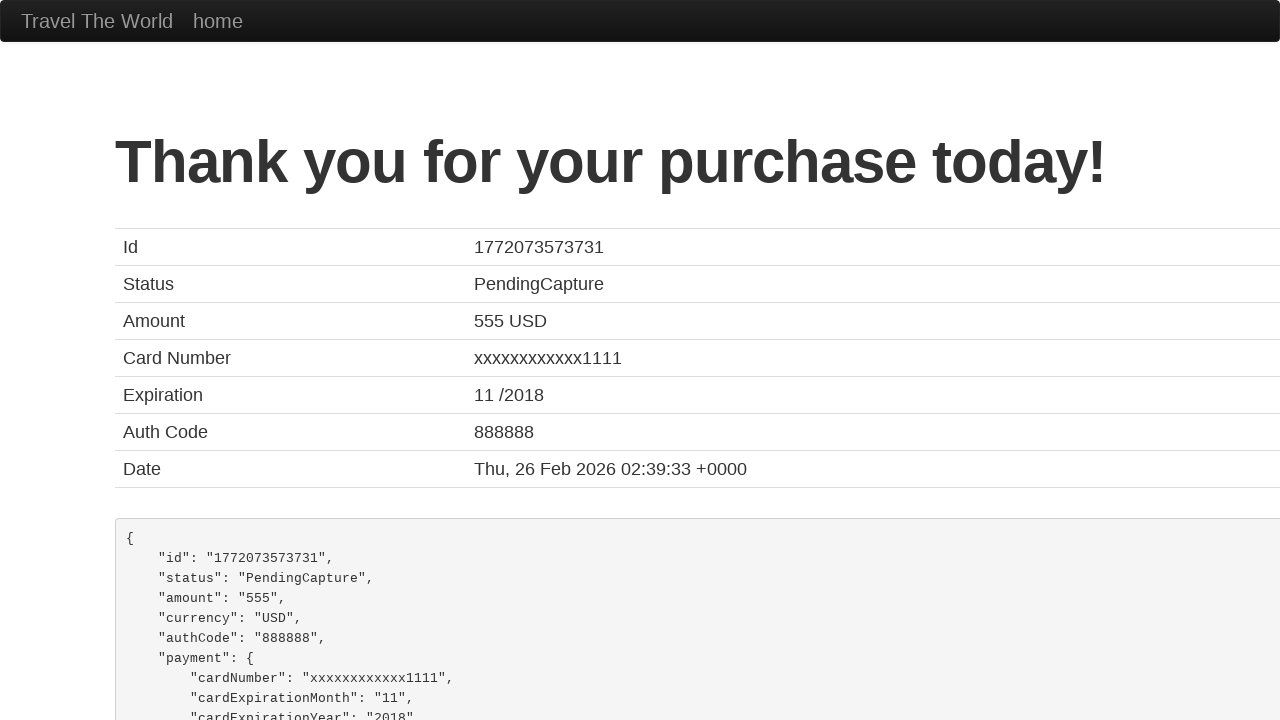

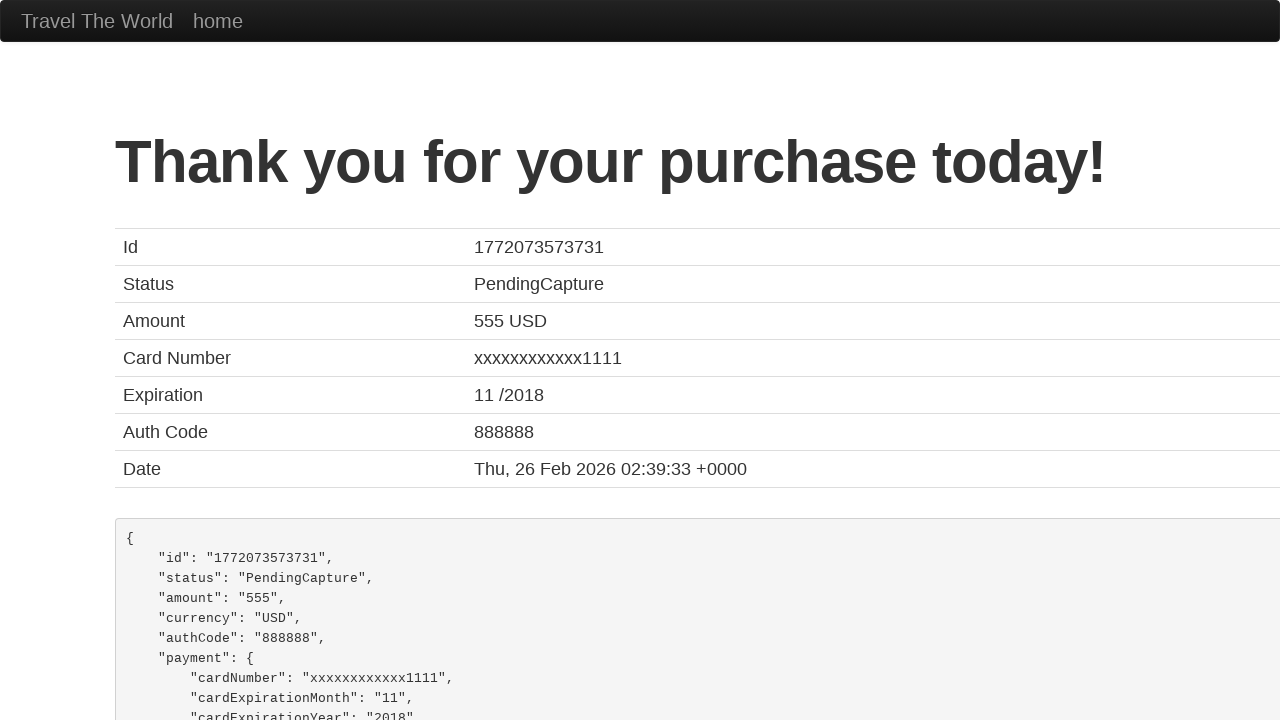